Opens the Selenium homepage with mobile viewport dimensions and verifies the page title

Starting URL: https://www.selenium.dev

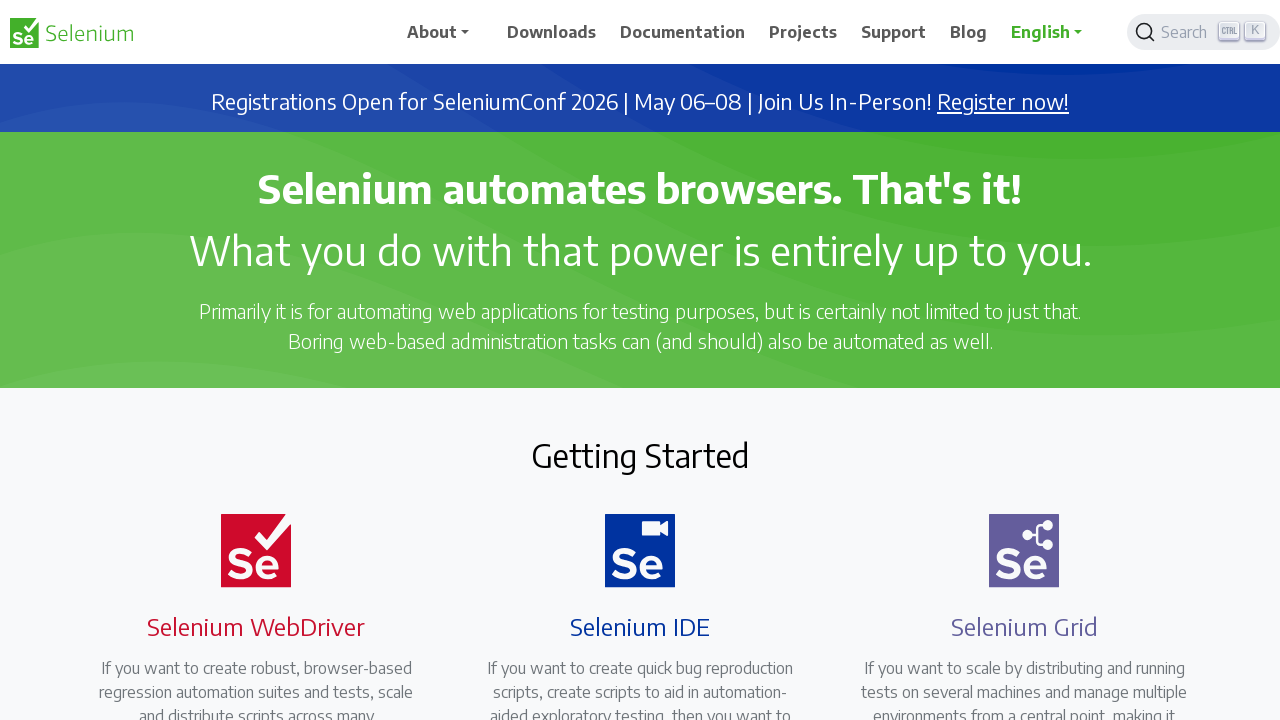

Set mobile viewport to 430x932 pixels
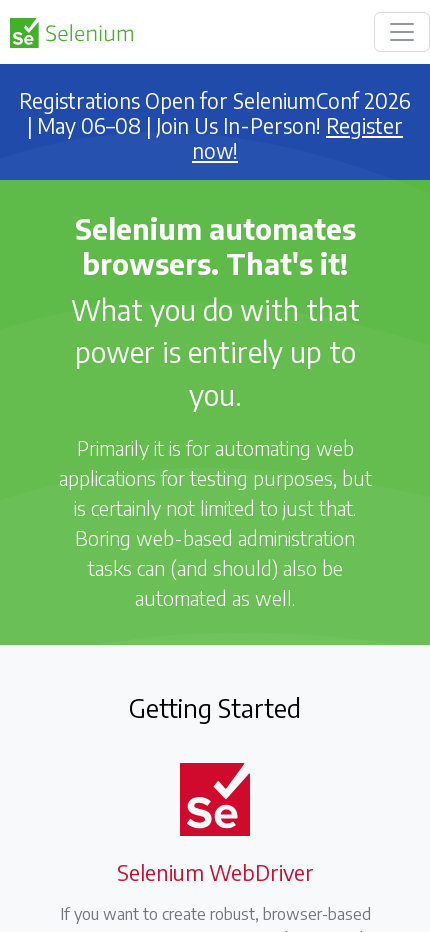

Verified page title is 'Selenium'
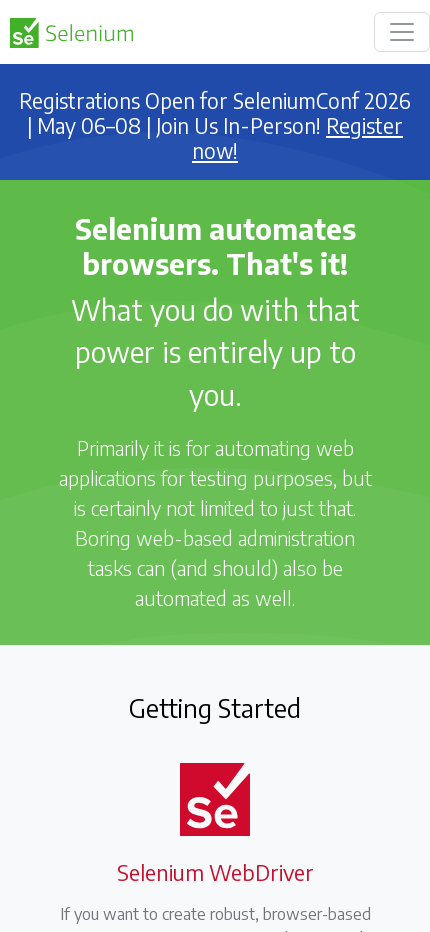

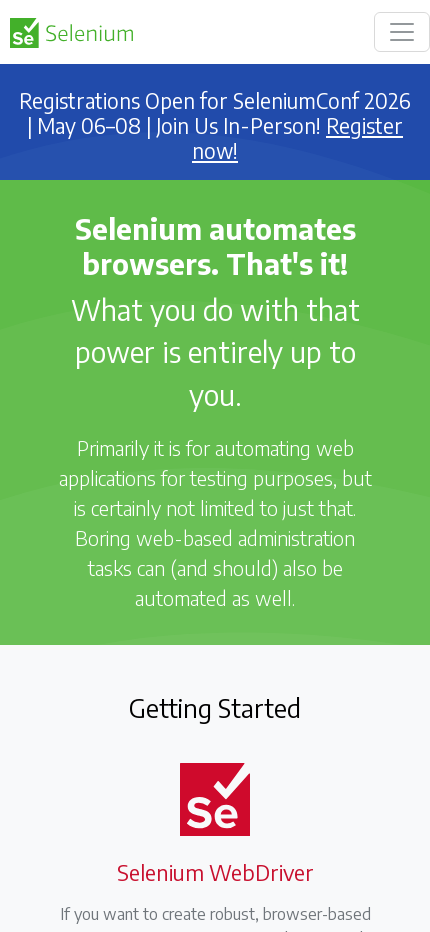